Navigates to testingbot.com and performs an accessibility analysis on the page using Axe accessibility testing tools

Starting URL: https://testingbot.com

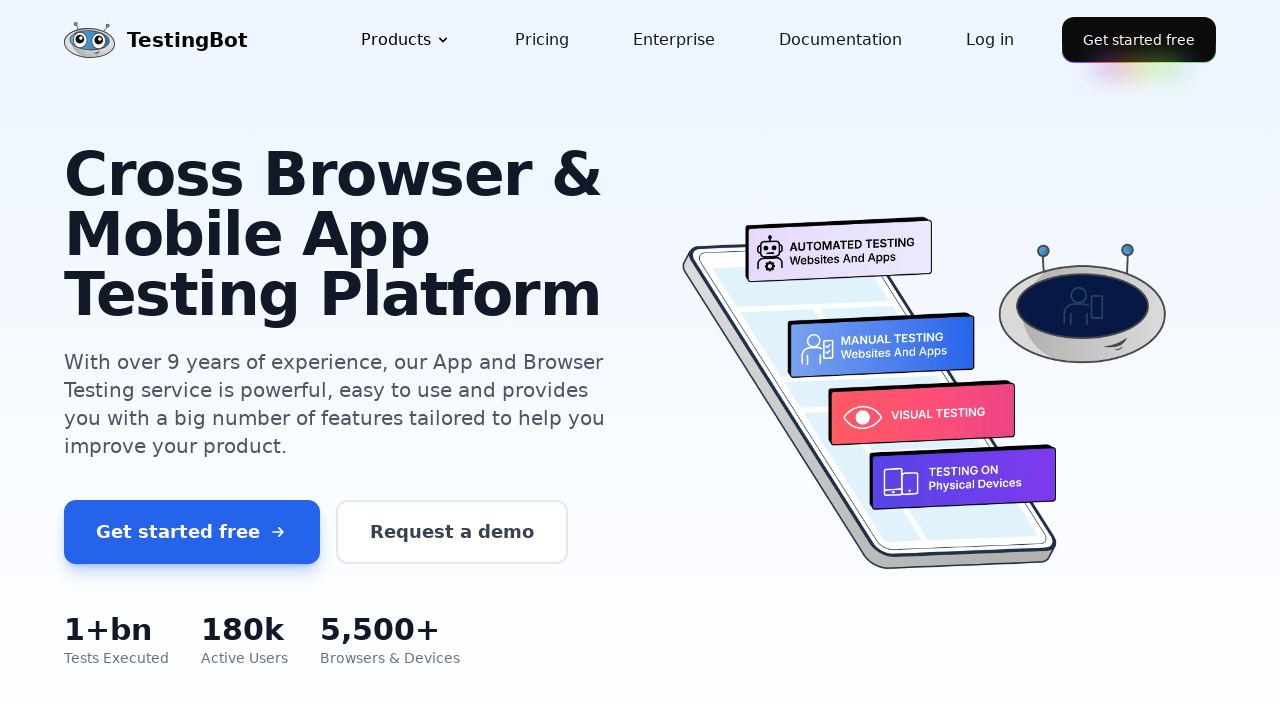

Waited for page to reach networkidle state
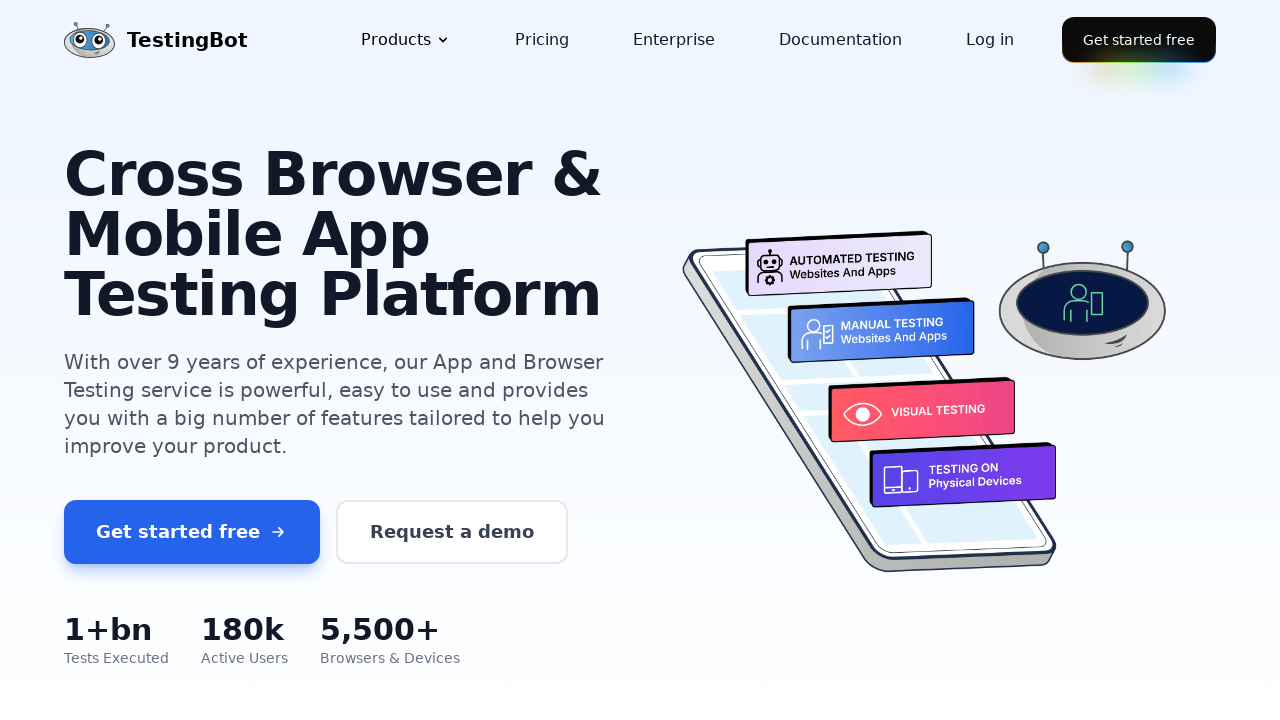

Verified body element is present on testingbot.com
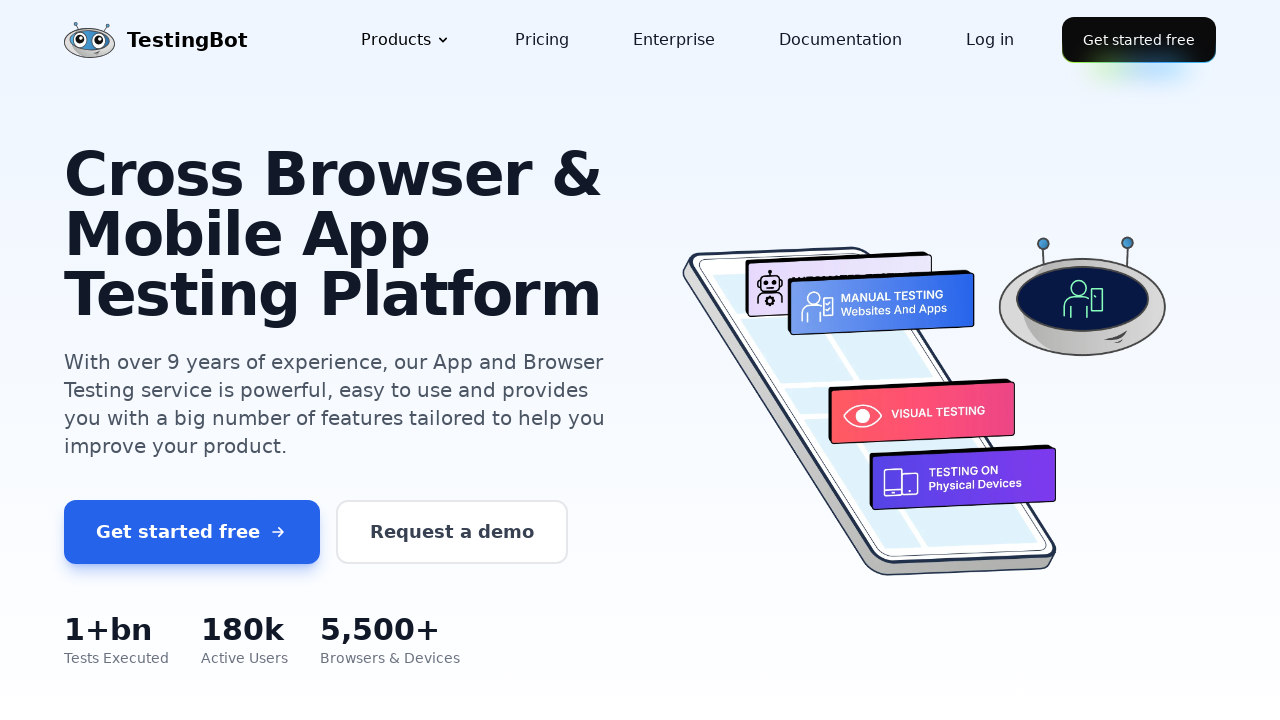

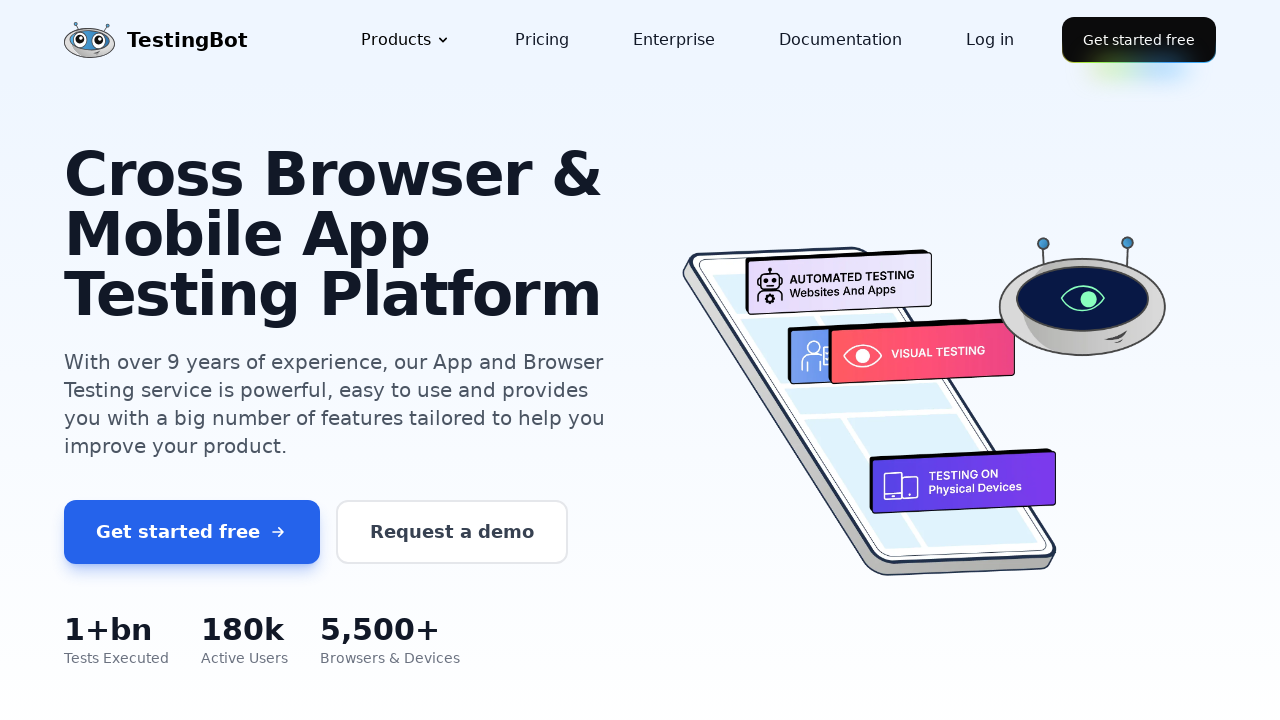